Tests the e-commerce shopping flow by searching for products, adding "Cashews" to cart, and proceeding through checkout to place an order

Starting URL: https://rahulshettyacademy.com/seleniumPractise/#/

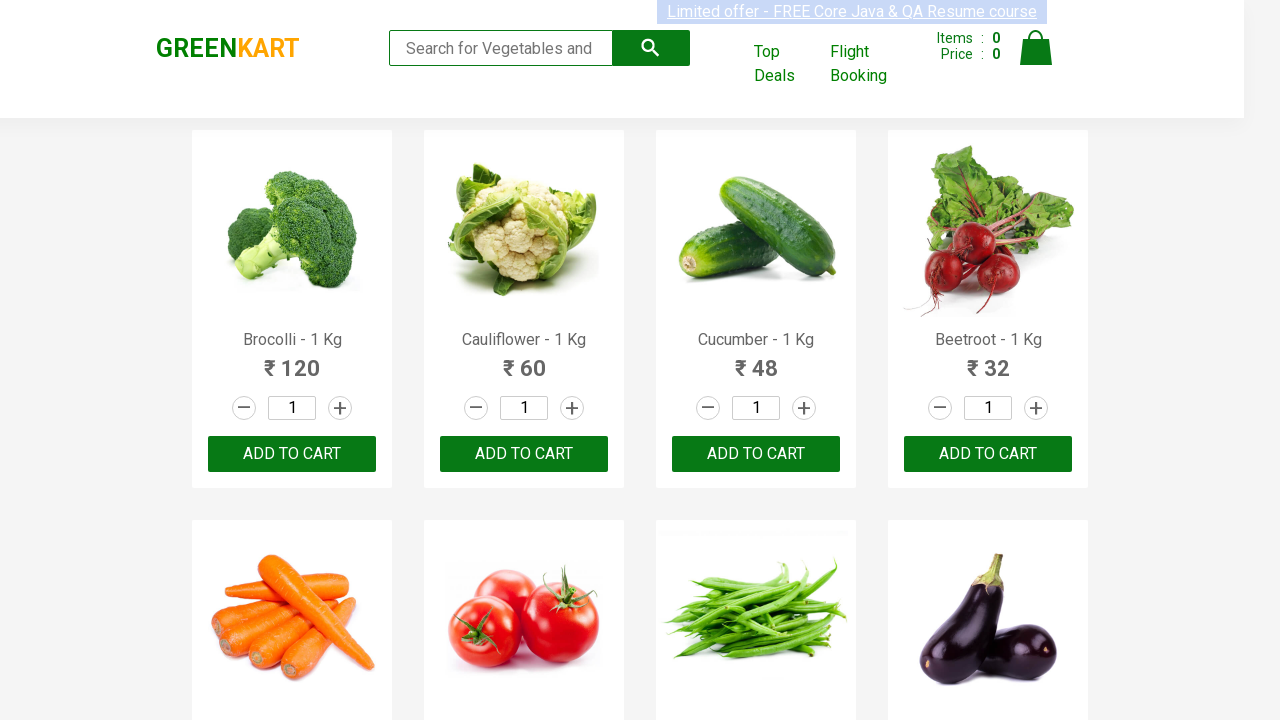

Filled search box with 'ca' to find Cashews on .search-keyword
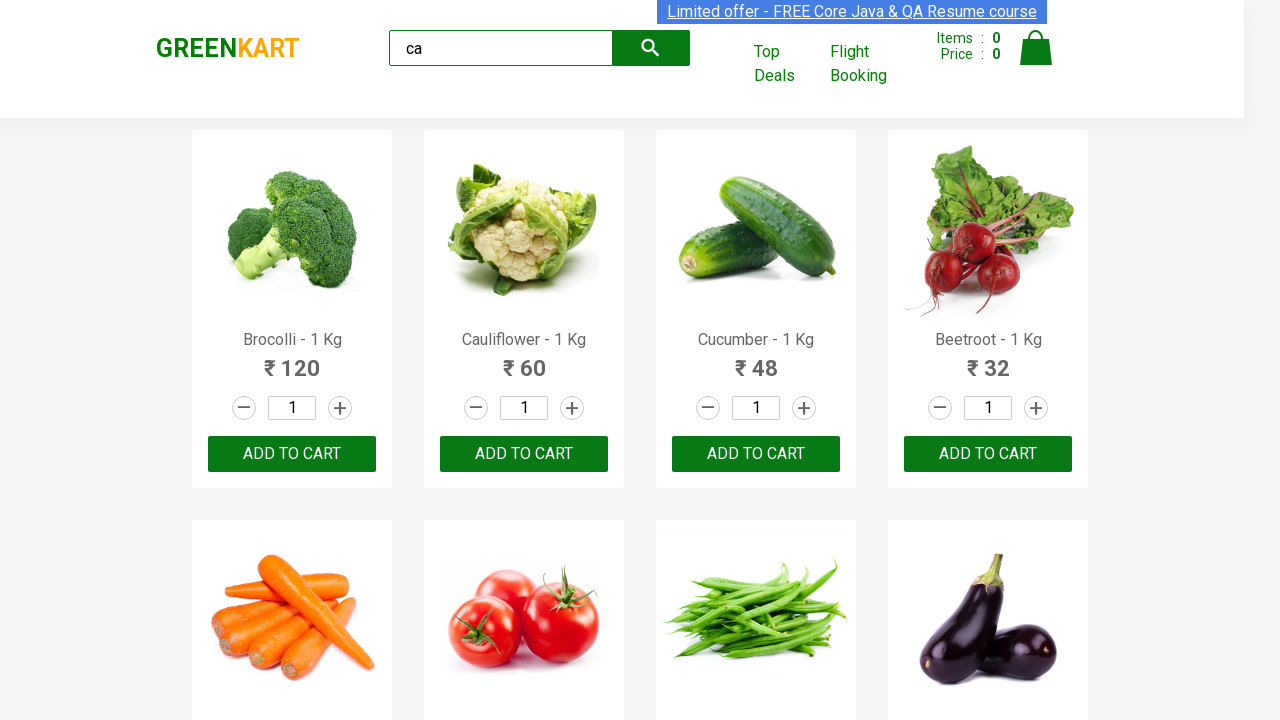

Waited 2 seconds for products to load
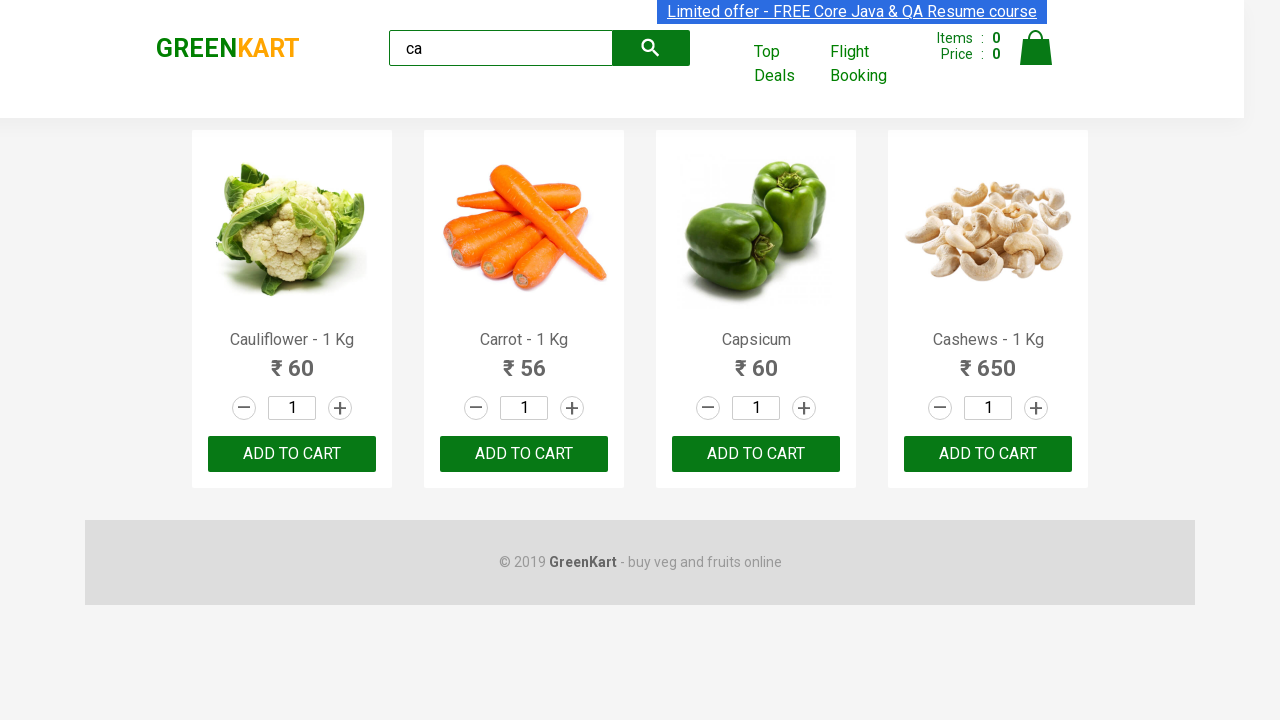

Retrieved all product elements from the page
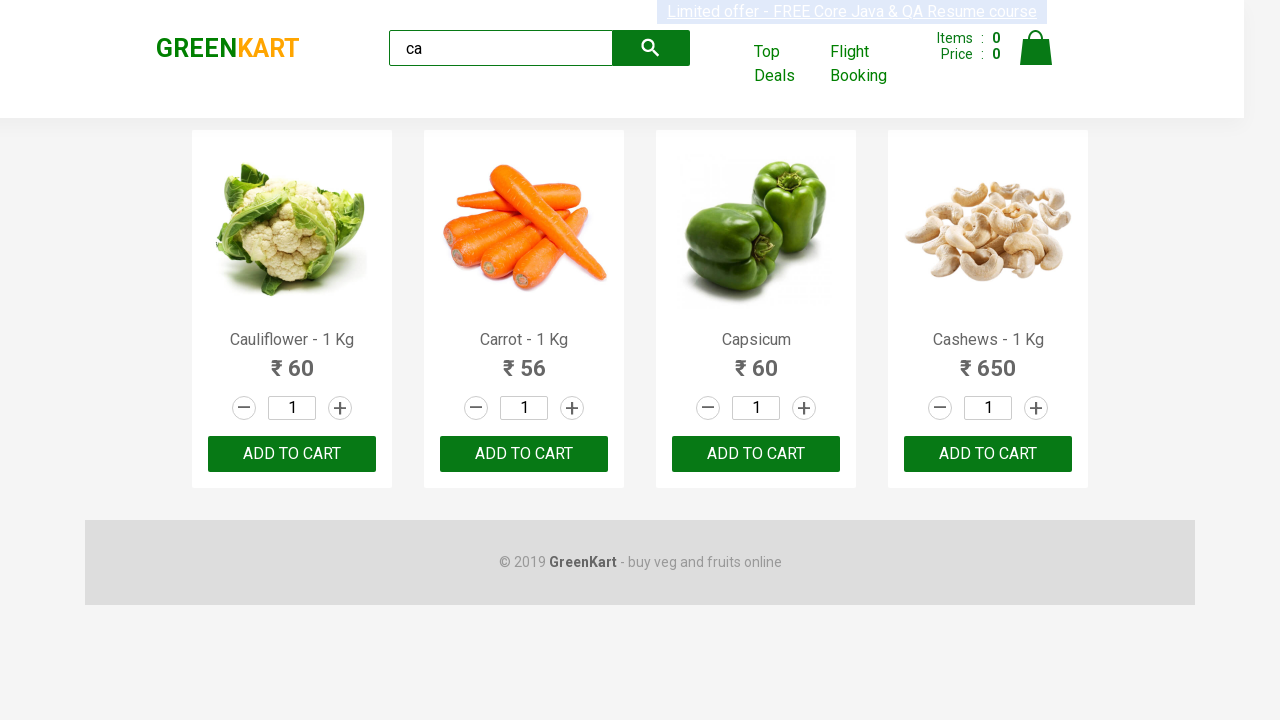

Retrieved product name: Cauliflower - 1 Kg
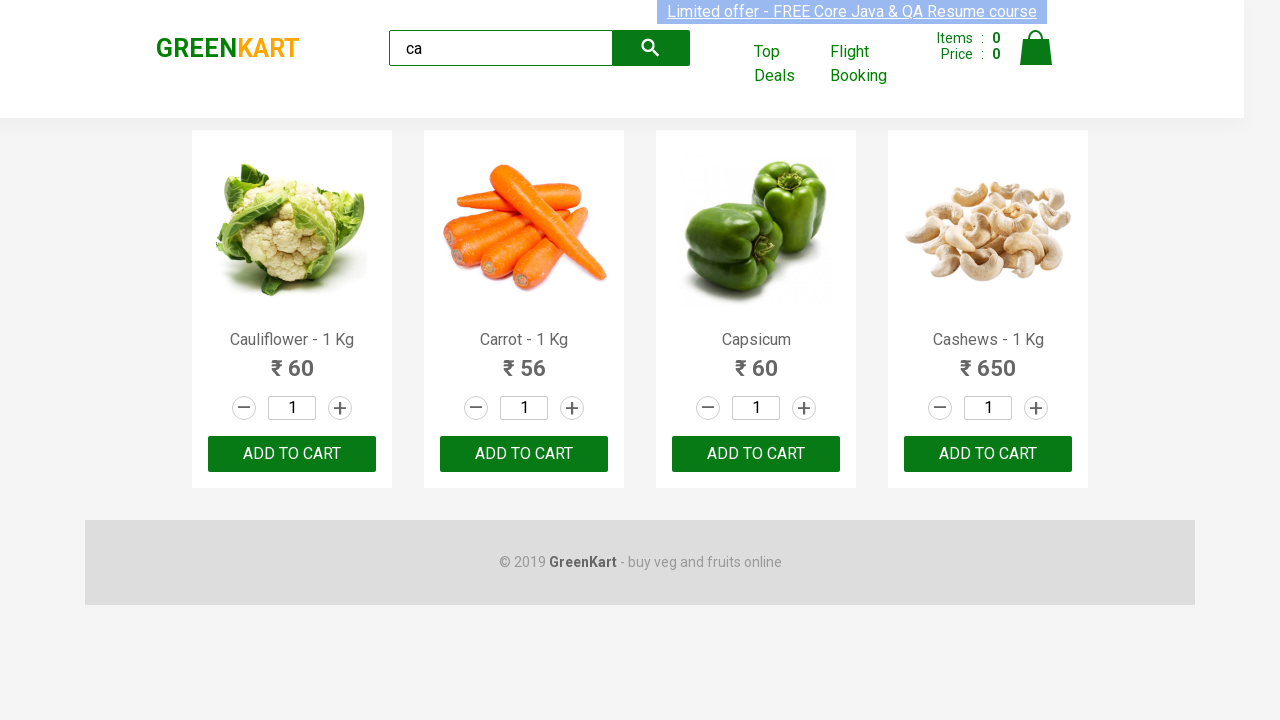

Retrieved product name: Carrot - 1 Kg
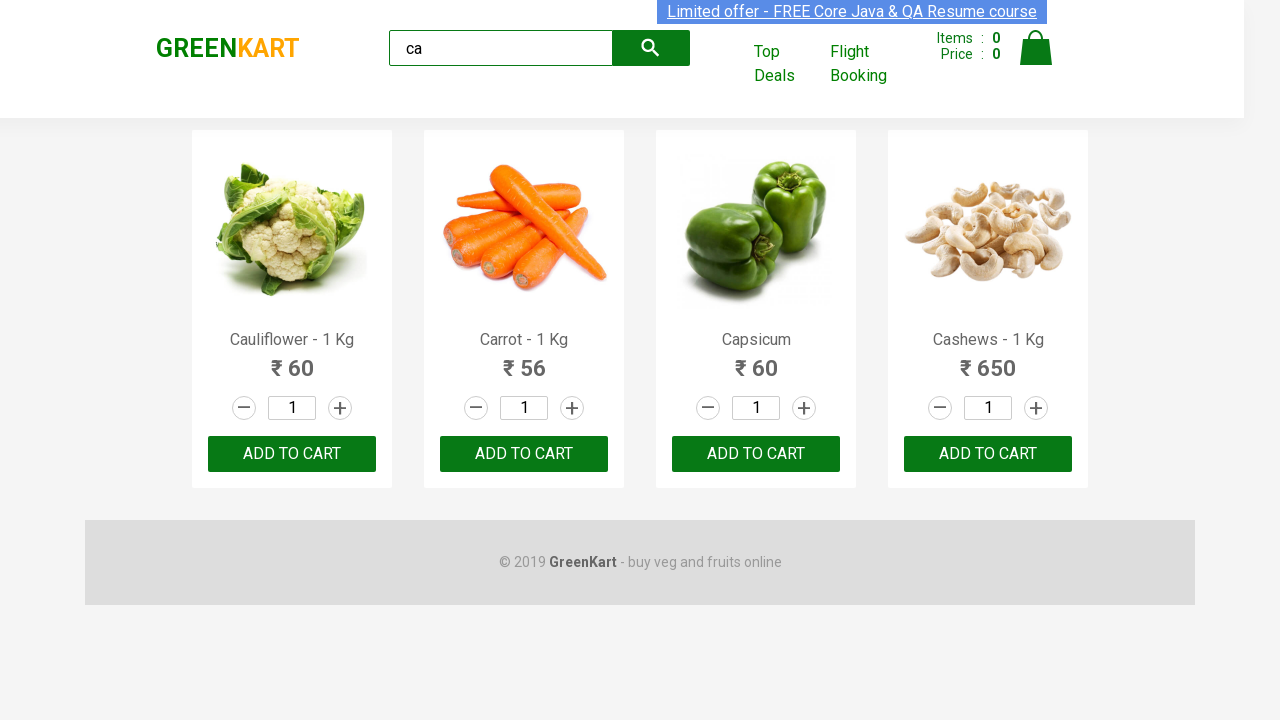

Retrieved product name: Capsicum
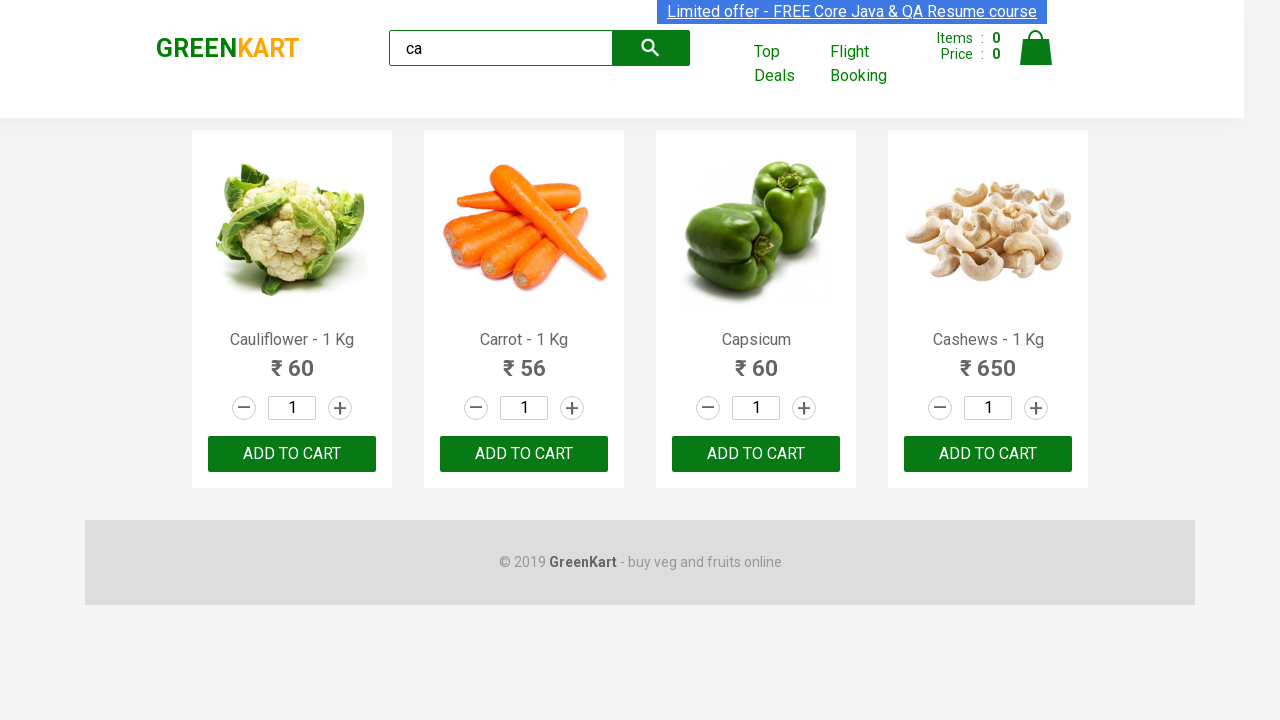

Retrieved product name: Cashews - 1 Kg
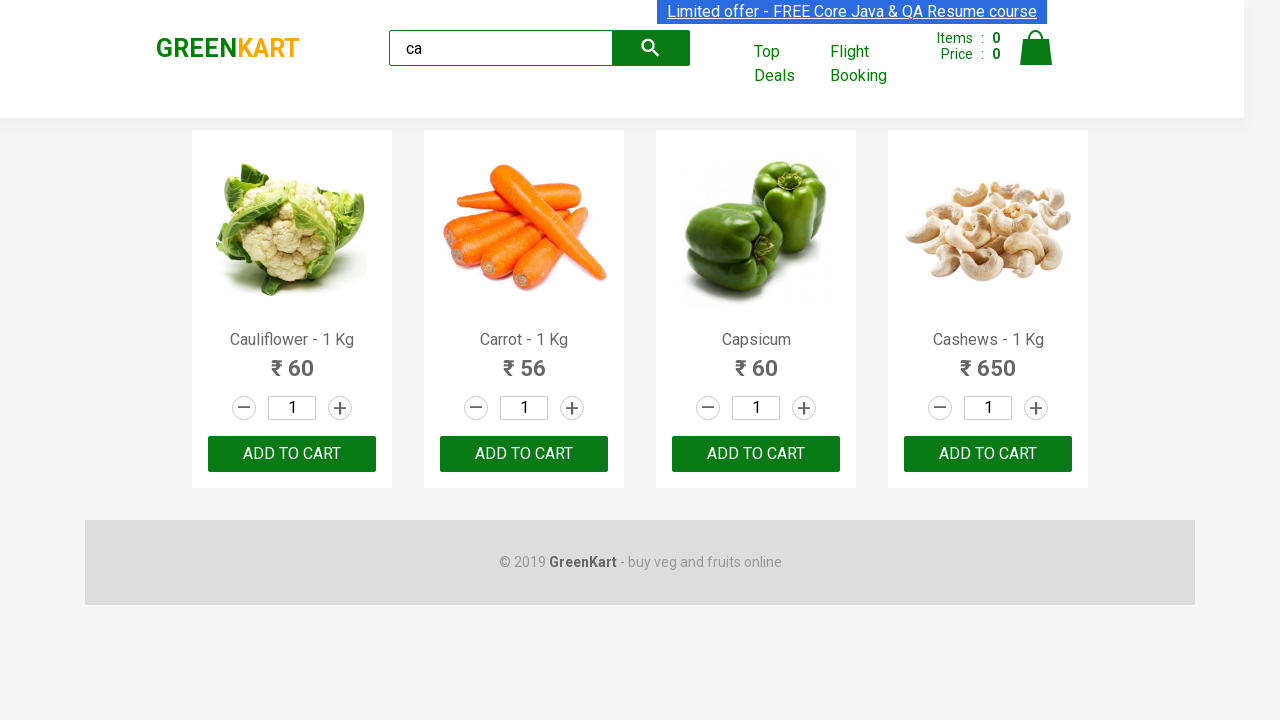

Clicked Add to Cart button for Cashews product at (988, 454) on .products .product >> nth=3 >> button
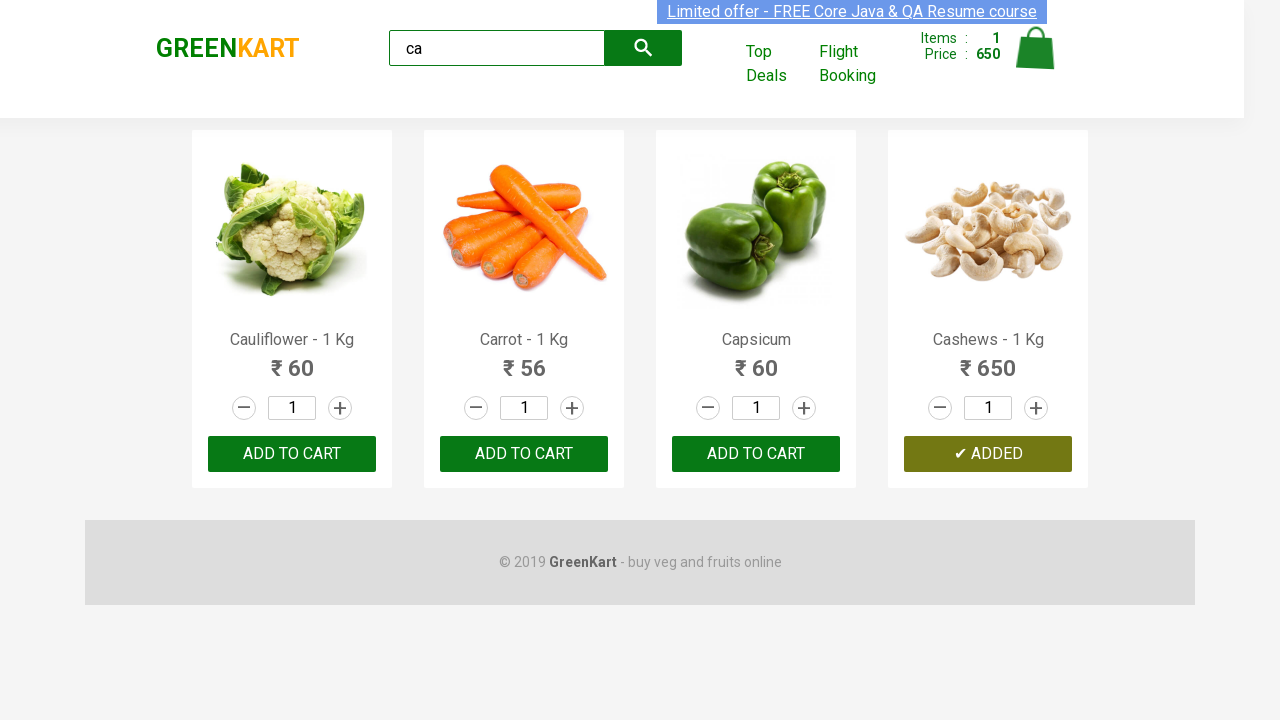

Clicked cart icon to view shopping cart at (1036, 59) on a.cart-icon
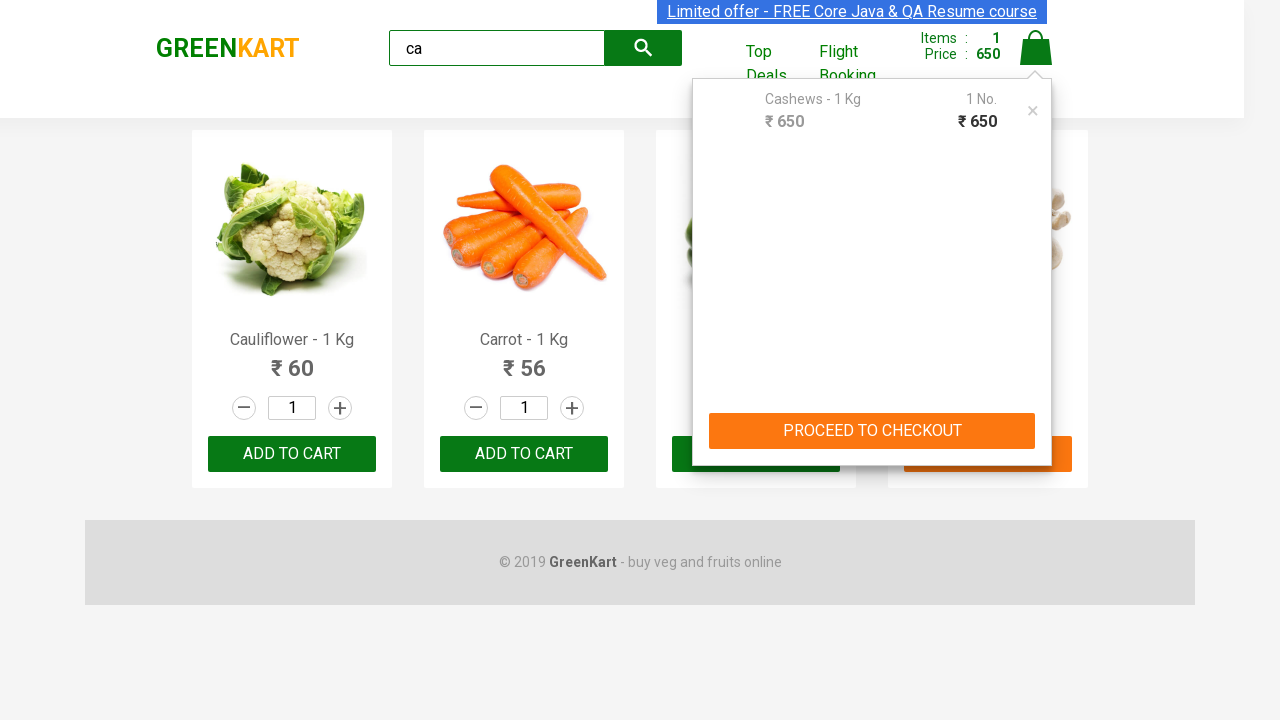

Clicked PROCEED TO CHECKOUT button at (872, 431) on text=PROCEED TO CHECKOUT
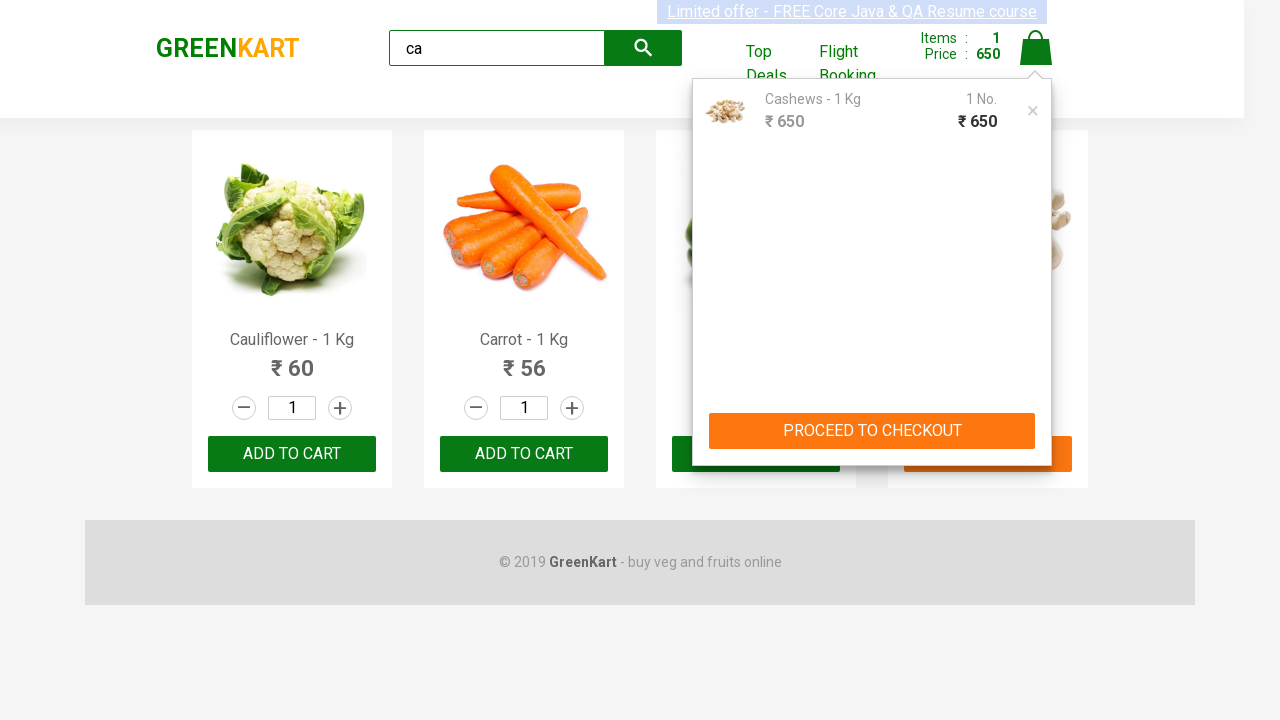

Clicked Place Order button to complete purchase at (1036, 420) on text=Place Order
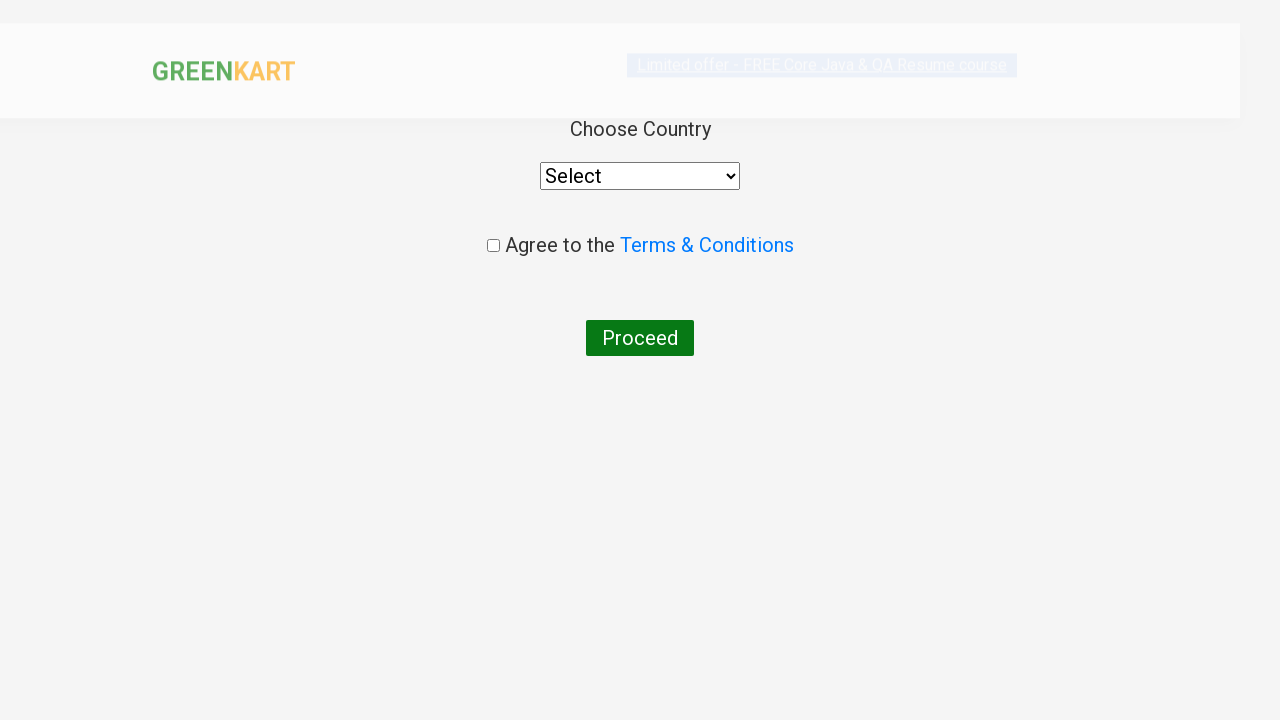

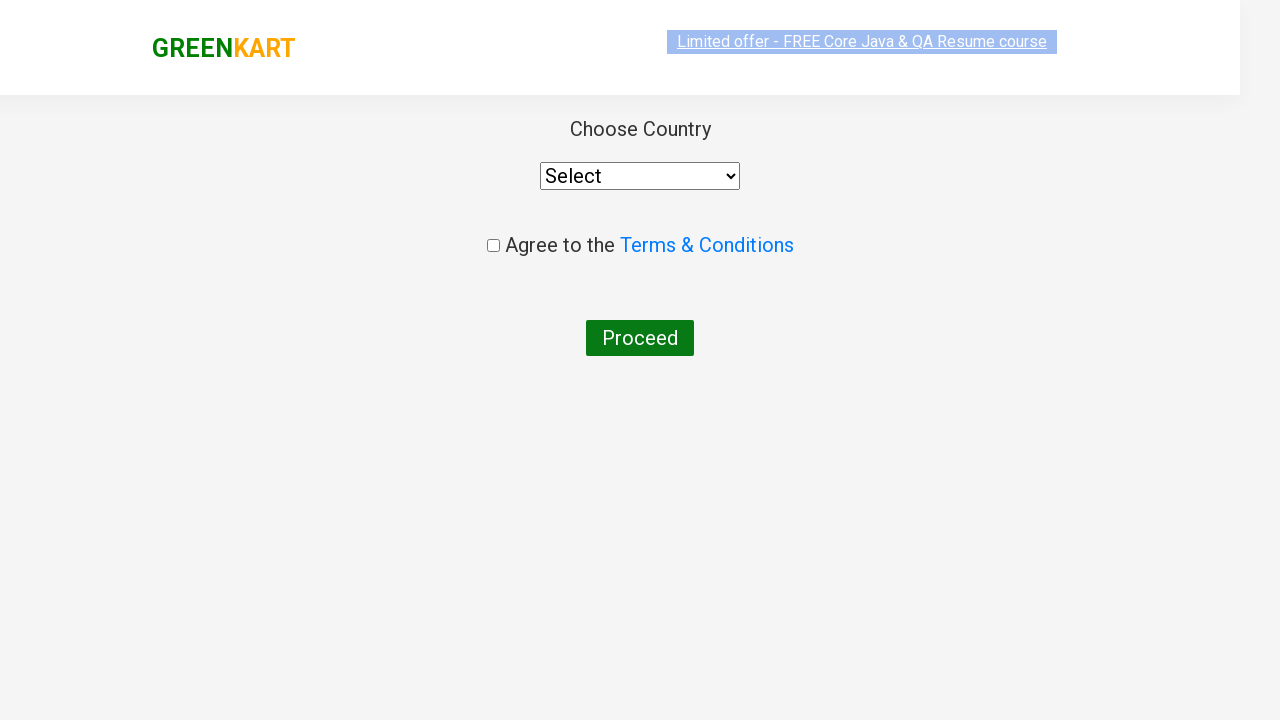